Tests JavaScript alert handling by clicking a button that triggers an alert and accepting it

Starting URL: https://the-internet.herokuapp.com/javascript_alerts

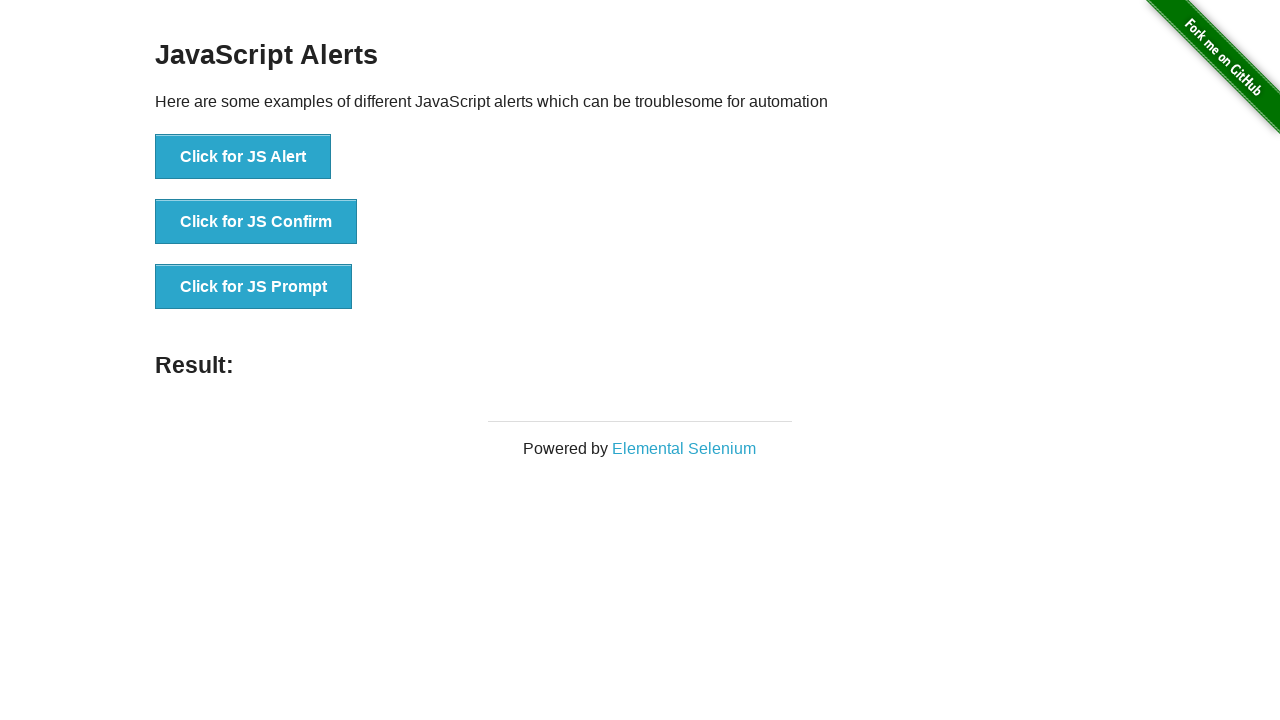

Clicked button to trigger JavaScript alert at (243, 157) on xpath=//button[normalize-space()='Click for JS Alert']
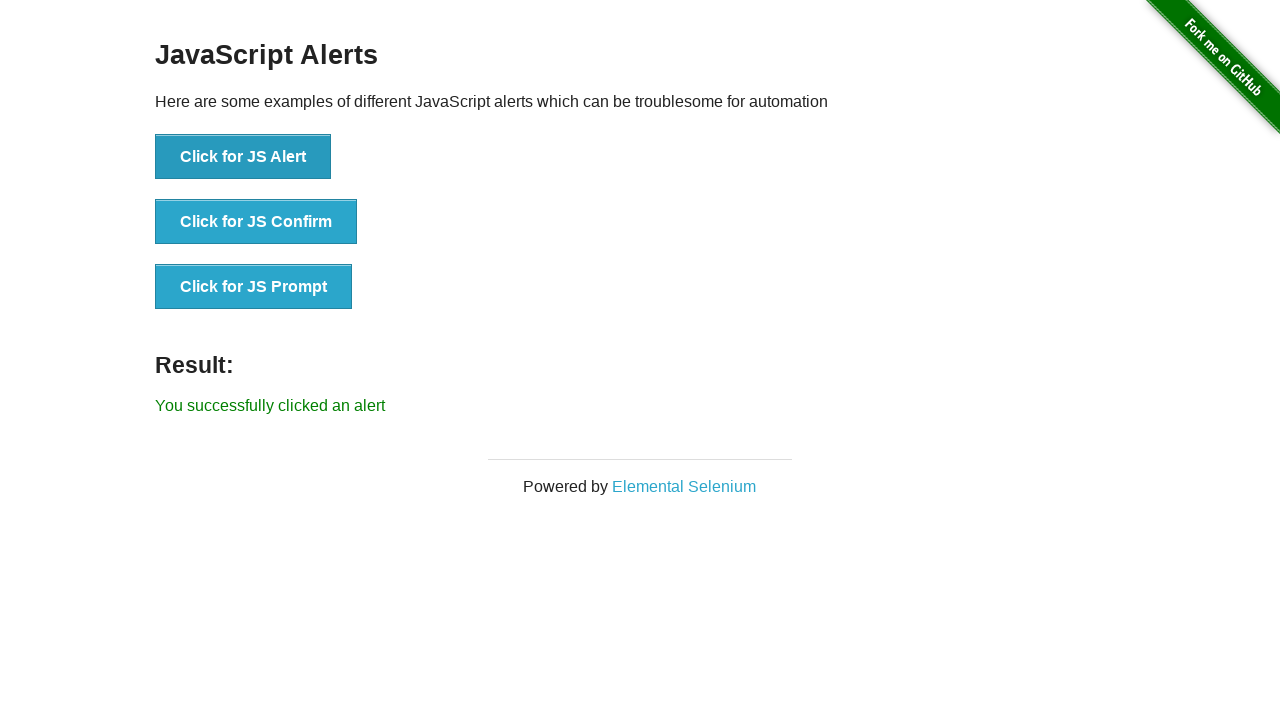

Set up dialog handler to accept alerts
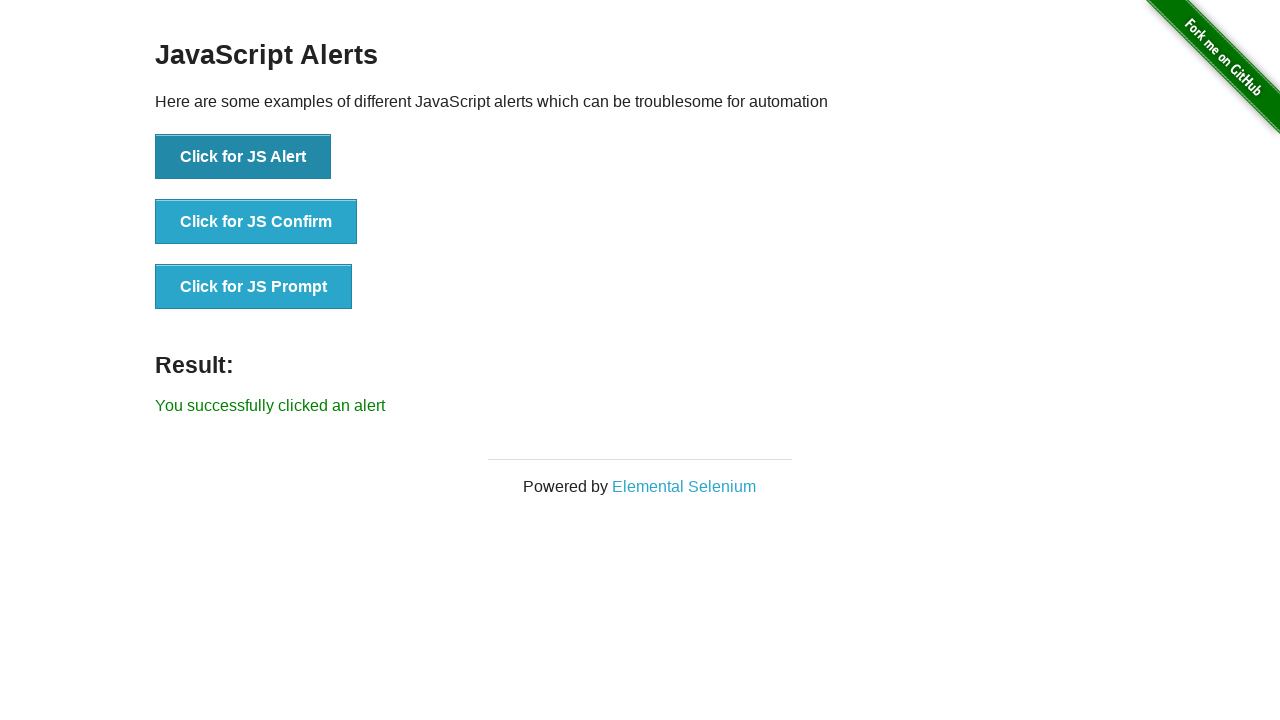

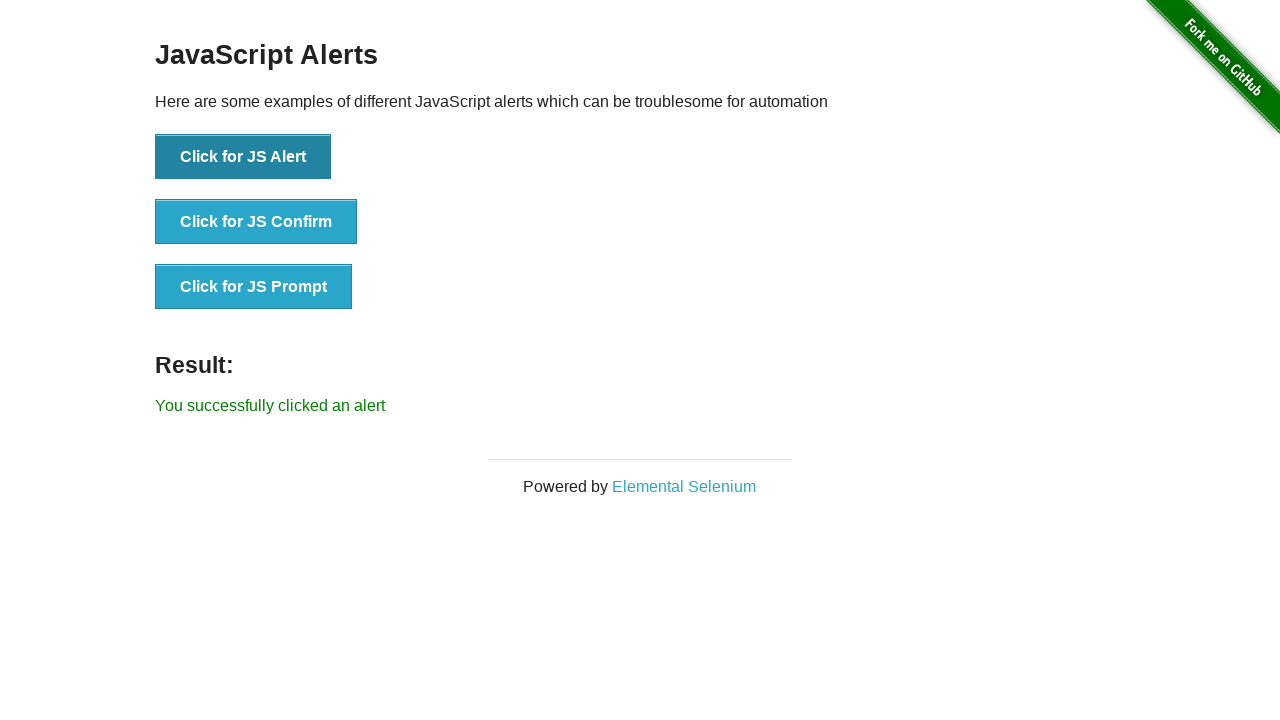